Tests right-click context menu by right-clicking an element and selecting Edit and Cut options

Starting URL: http://swisnl.github.io/jQuery-contextMenu/demo.html

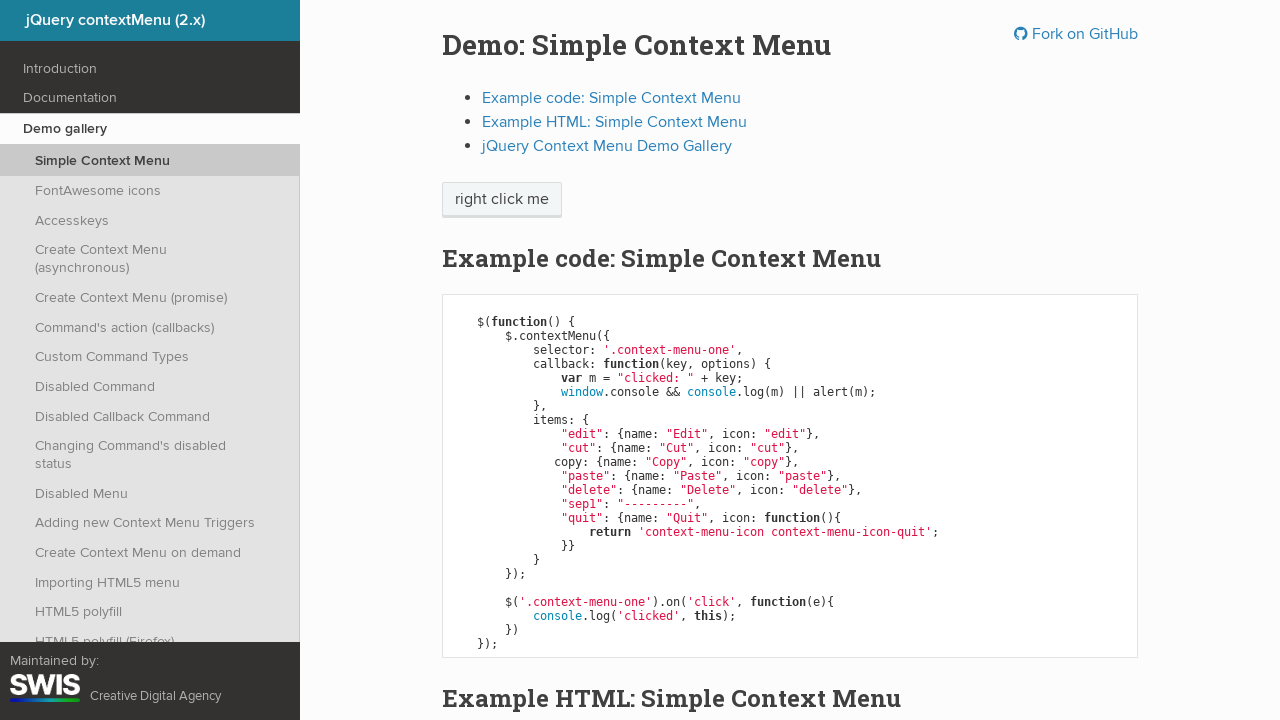

Navigated to jQuery-contextMenu demo page
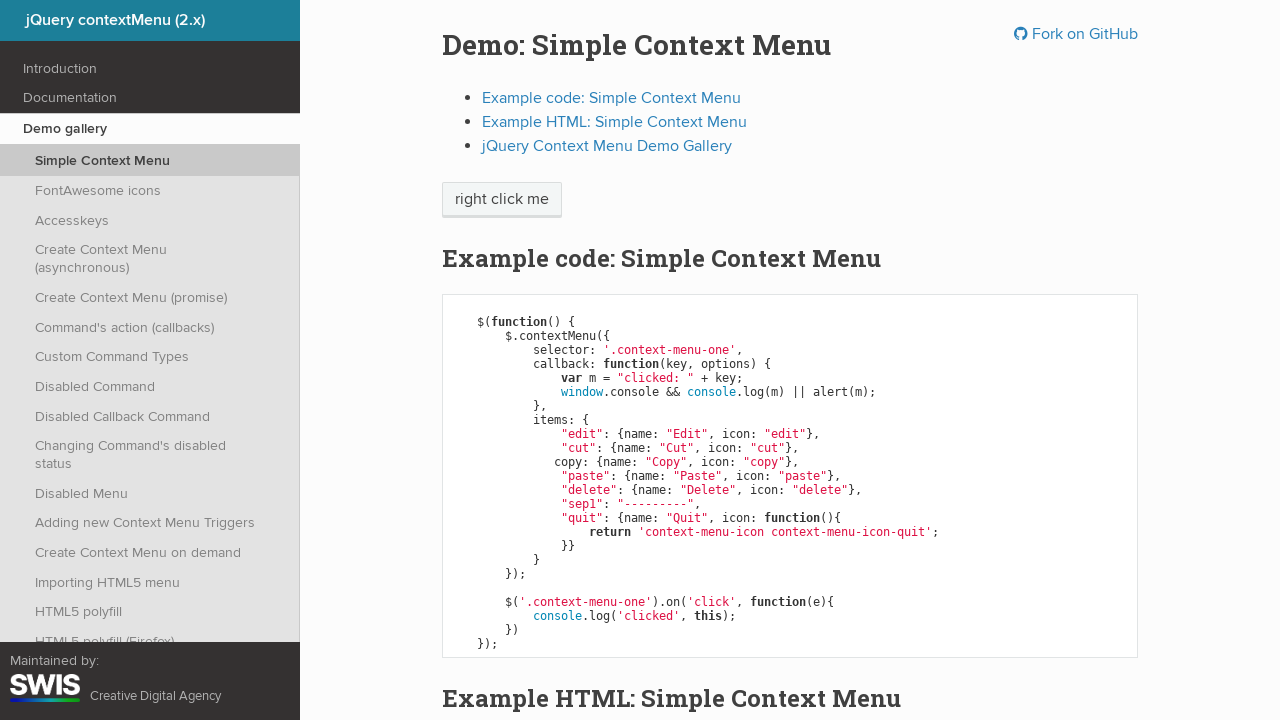

Right-clicked on 'right click me' element to open context menu at (502, 200) on //span[text() = 'right click me']
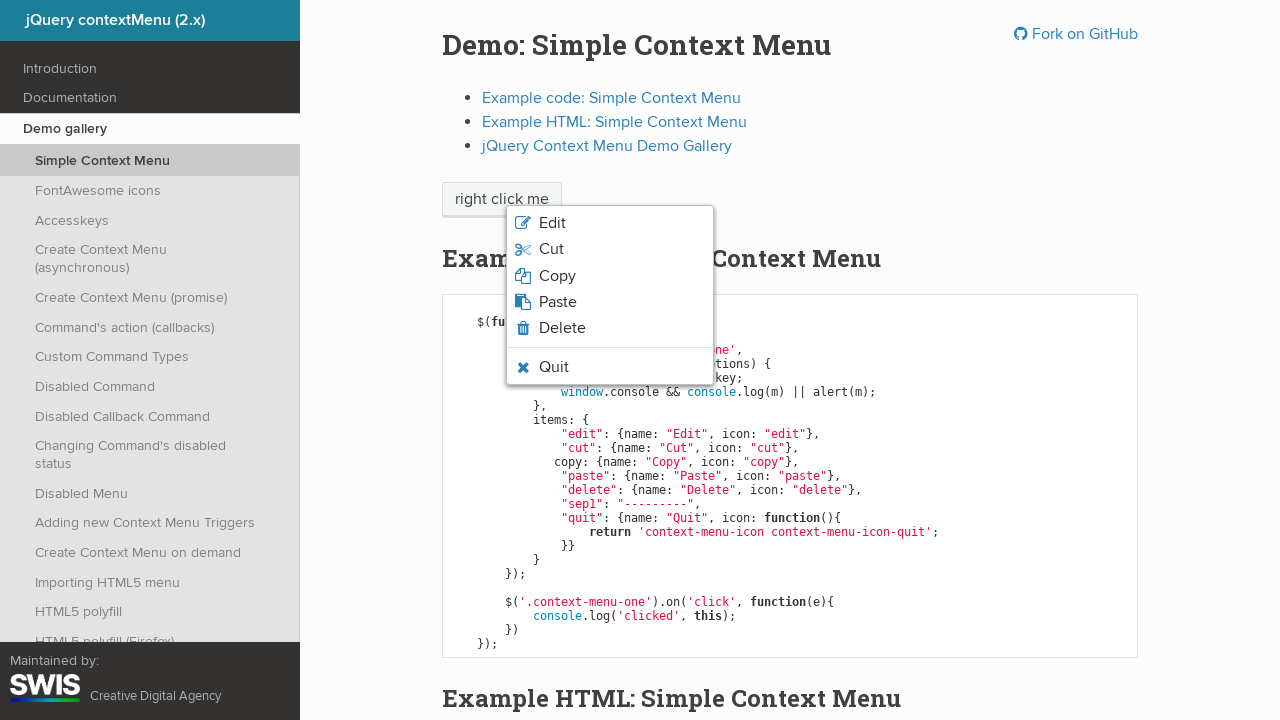

Clicked Edit option from context menu at (552, 223) on xpath=//span[text() = 'Edit']
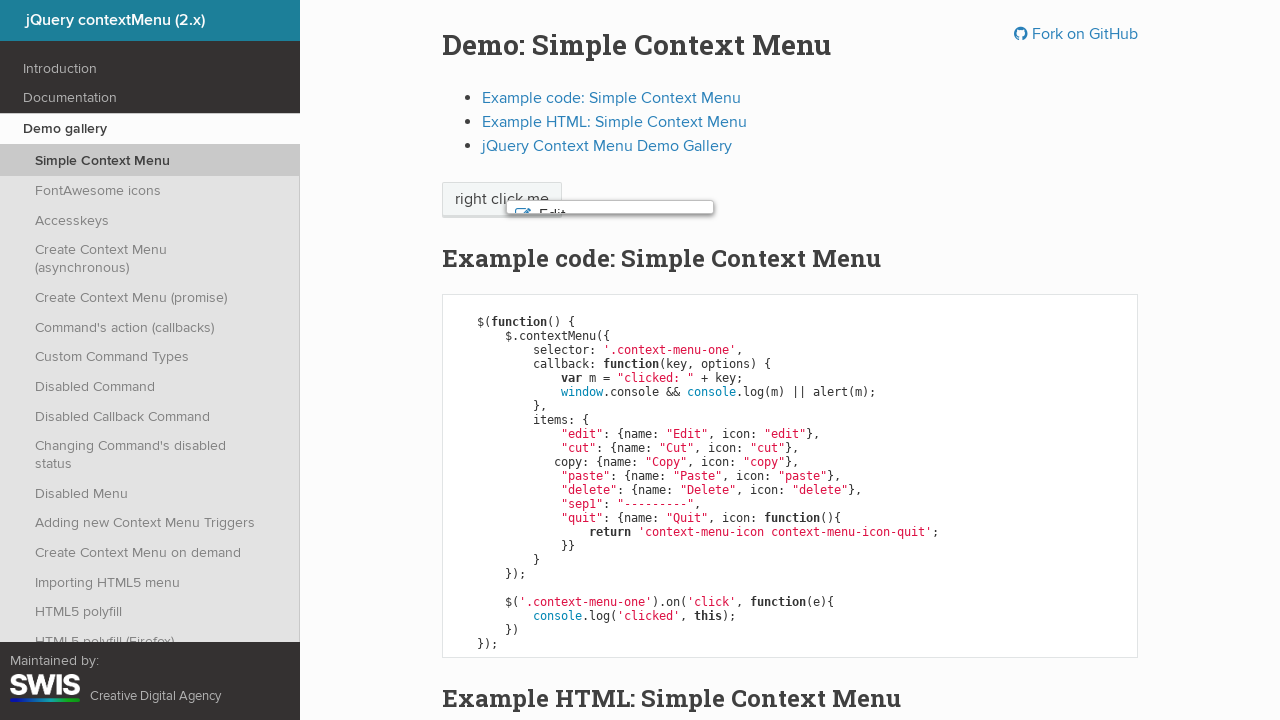

Set up dialog handler to accept alerts
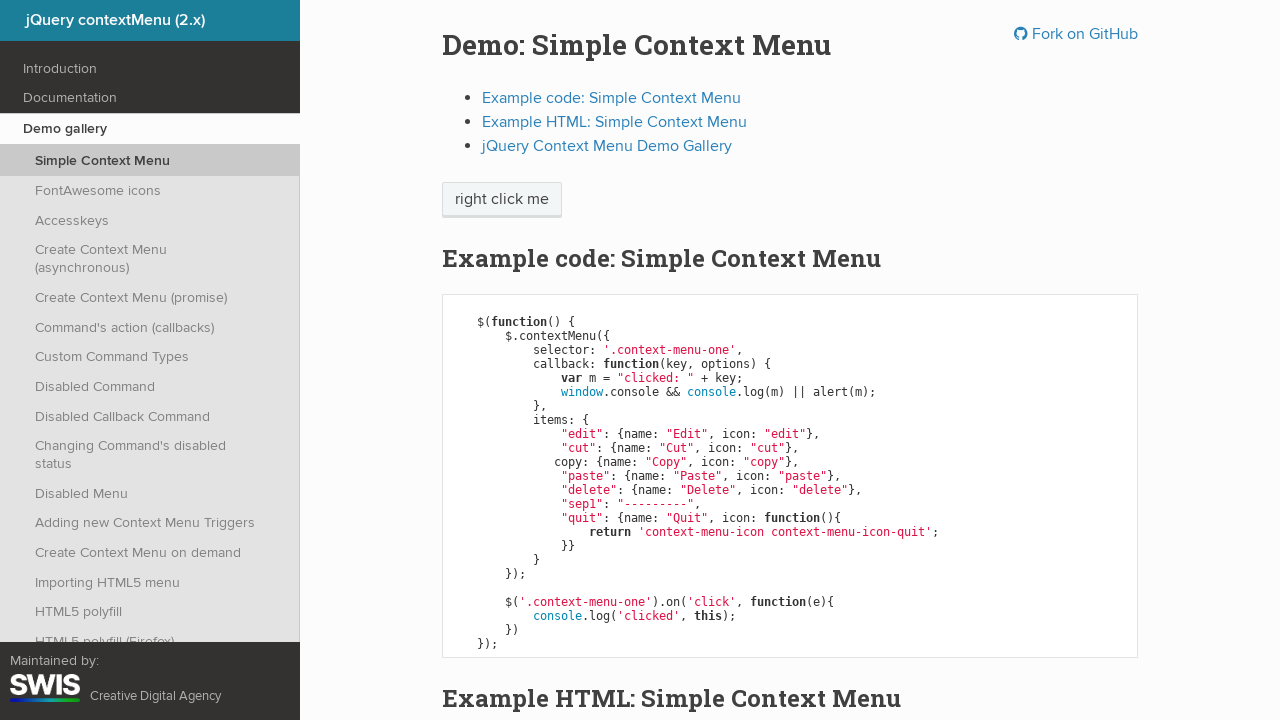

Right-clicked on 'right click me' element again to open context menu at (502, 200) on //span[text() = 'right click me']
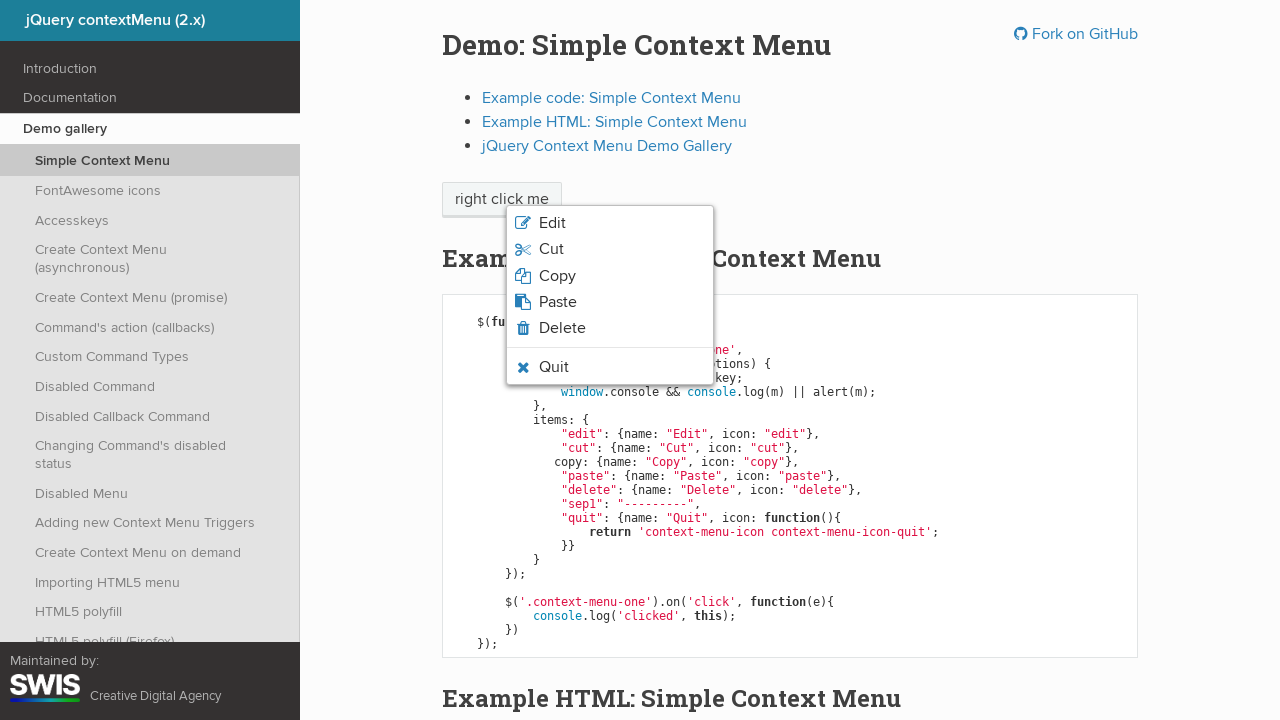

Clicked Cut option from context menu at (551, 249) on xpath=//span[text() = 'Cut']
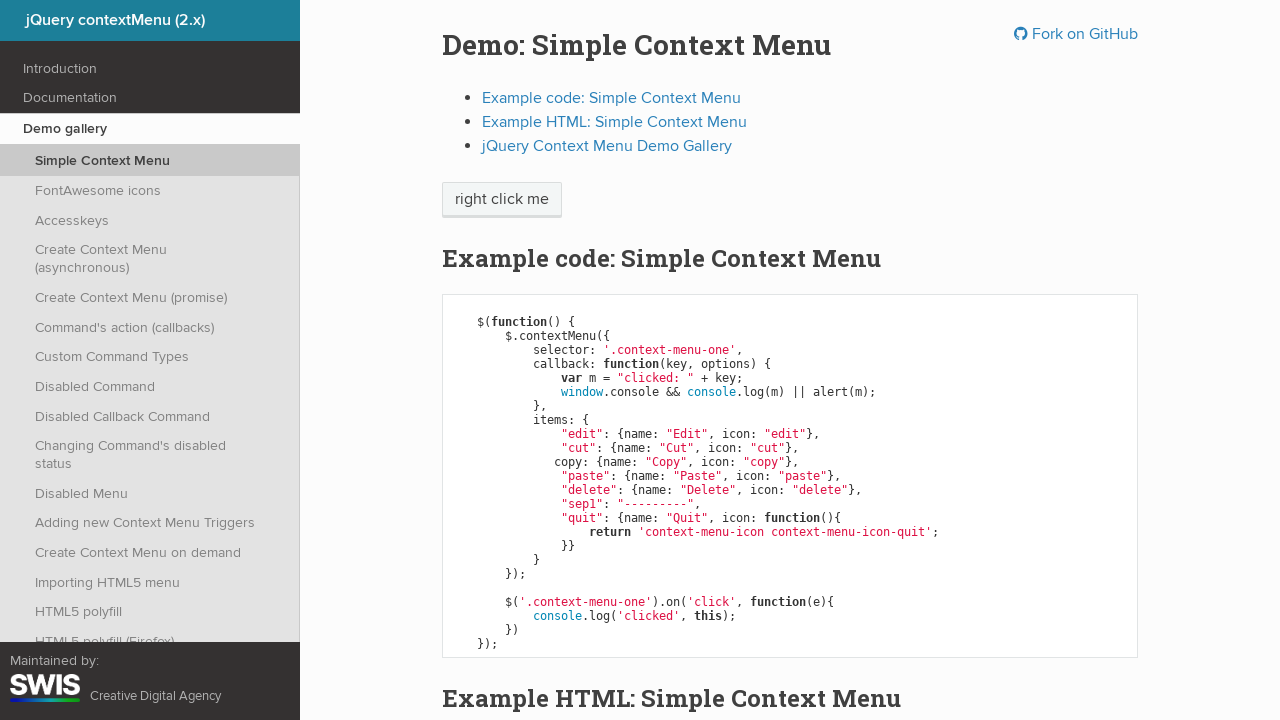

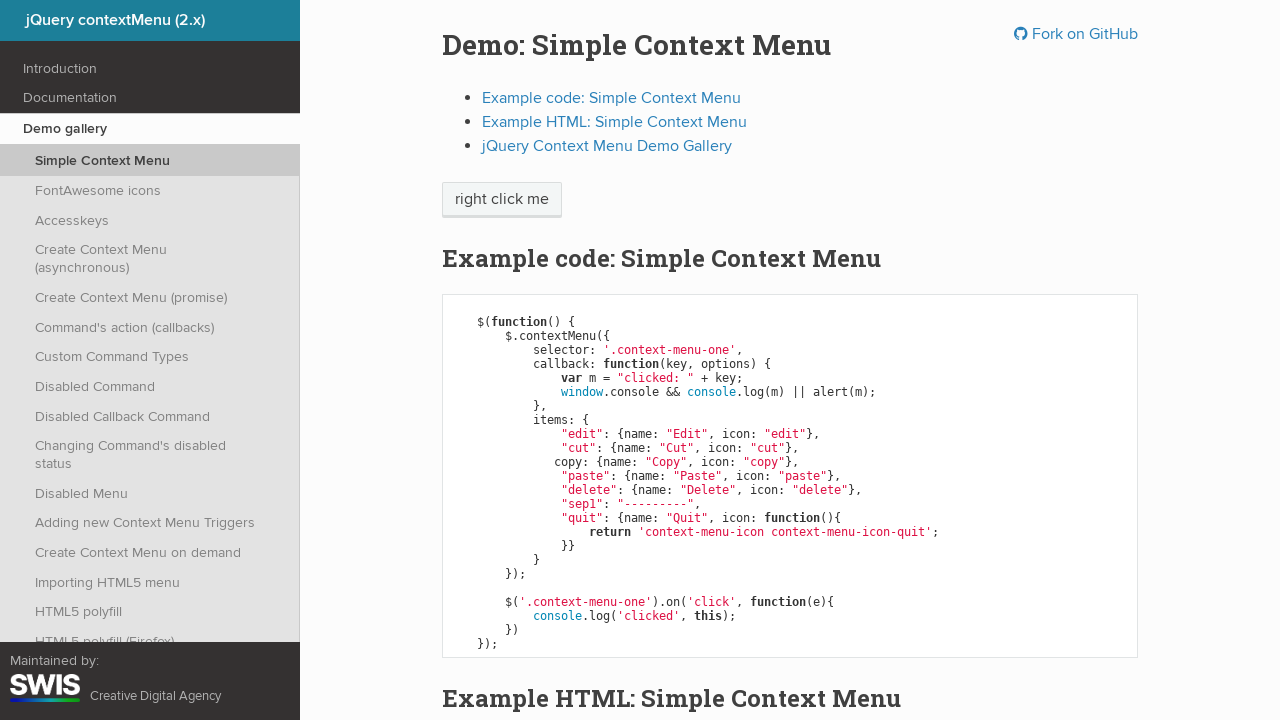